Verifies login form field states and validation by checking if username and password fields are enabled, then clicks login without entering credentials to trigger validation error

Starting URL: https://opensource-demo.orangehrmlive.com/

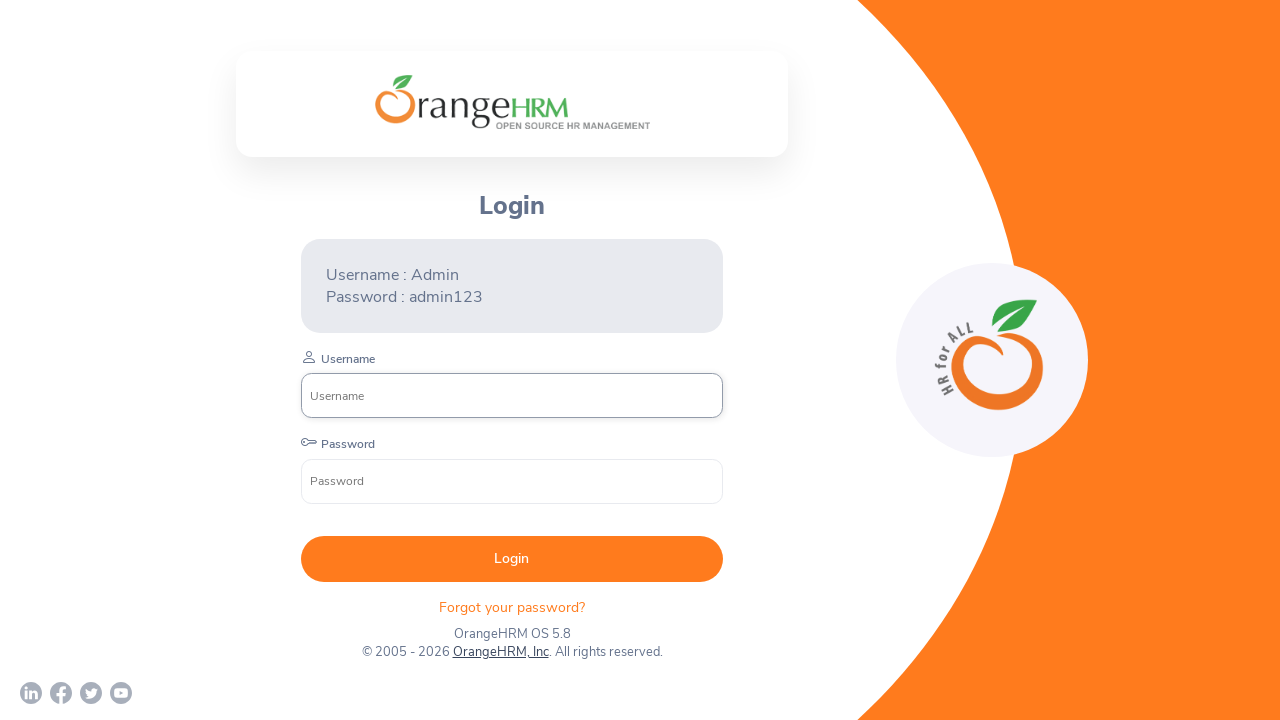

Waited for username input field to load
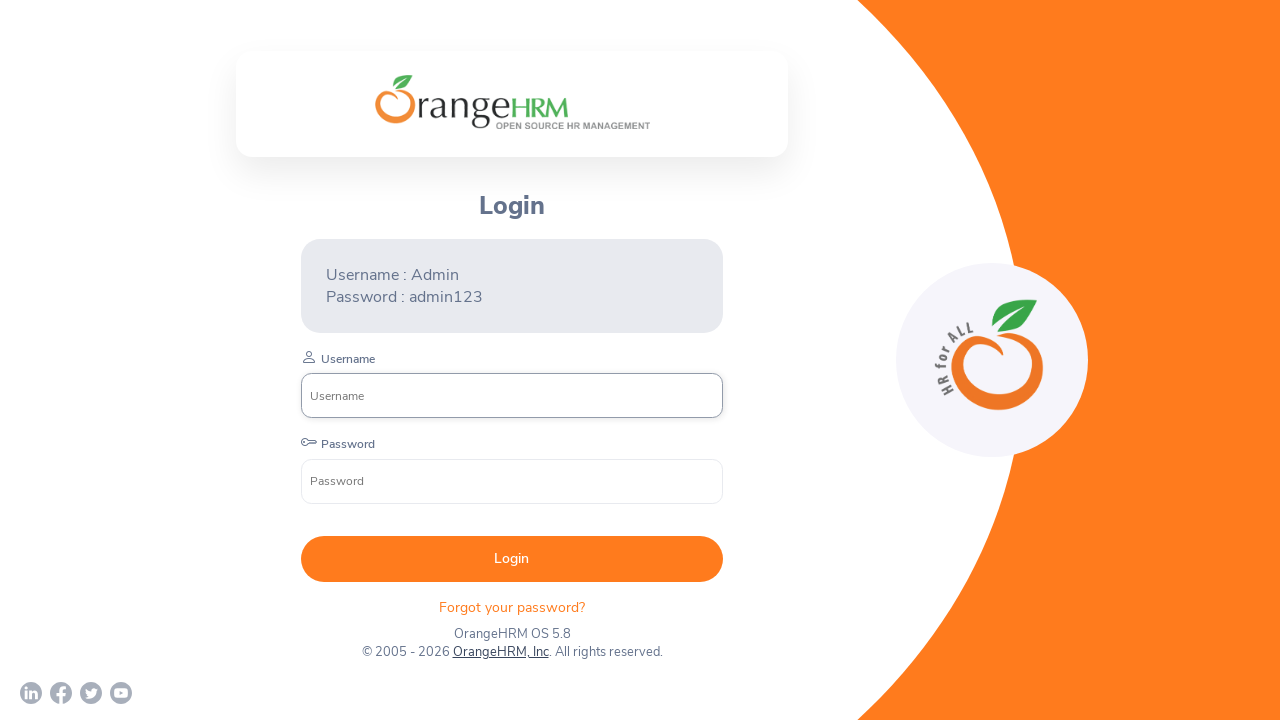

Verified username field is enabled
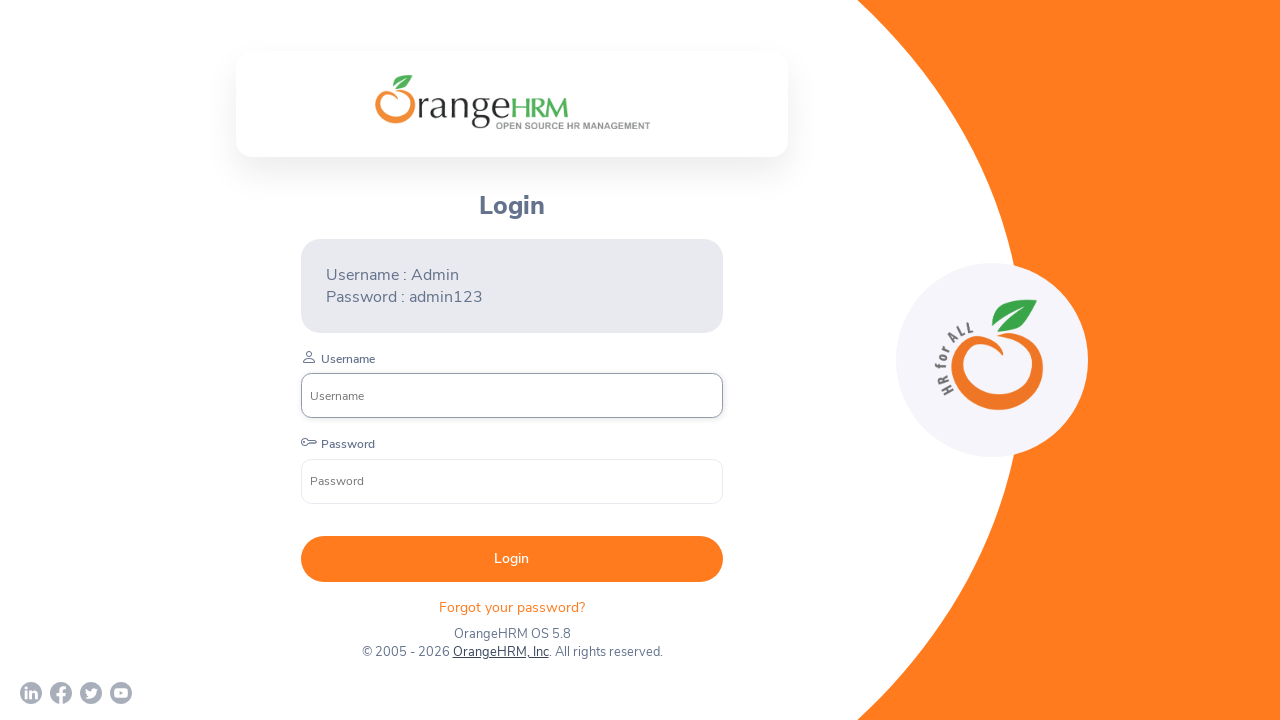

Verified password field is enabled
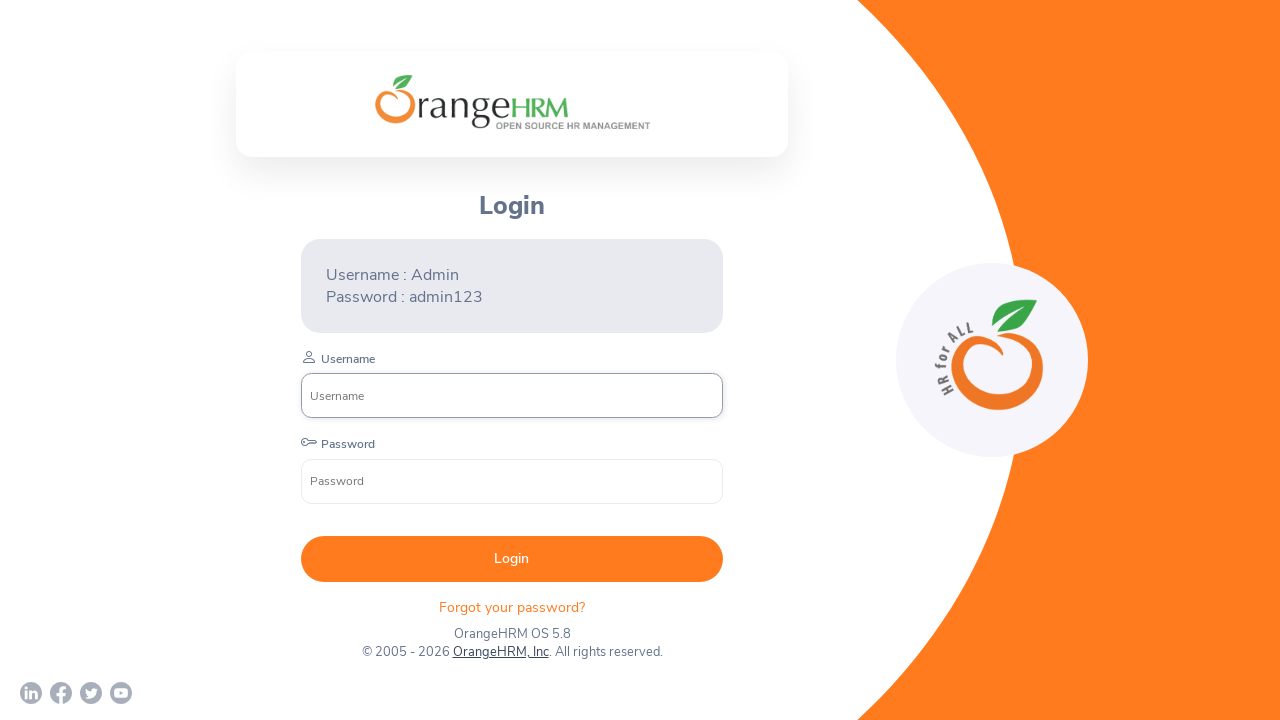

Verified login button is enabled
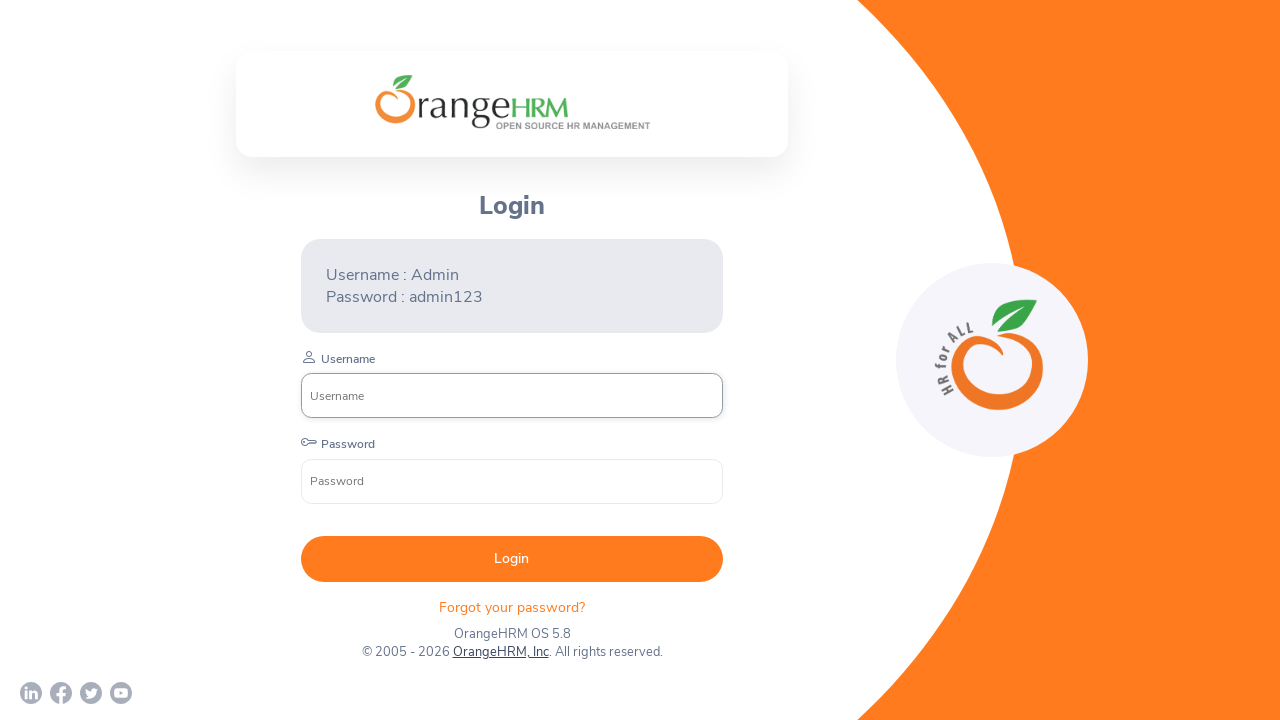

Clicked login button without entering credentials to trigger validation at (512, 559) on xpath=//button[normalize-space()='Login']
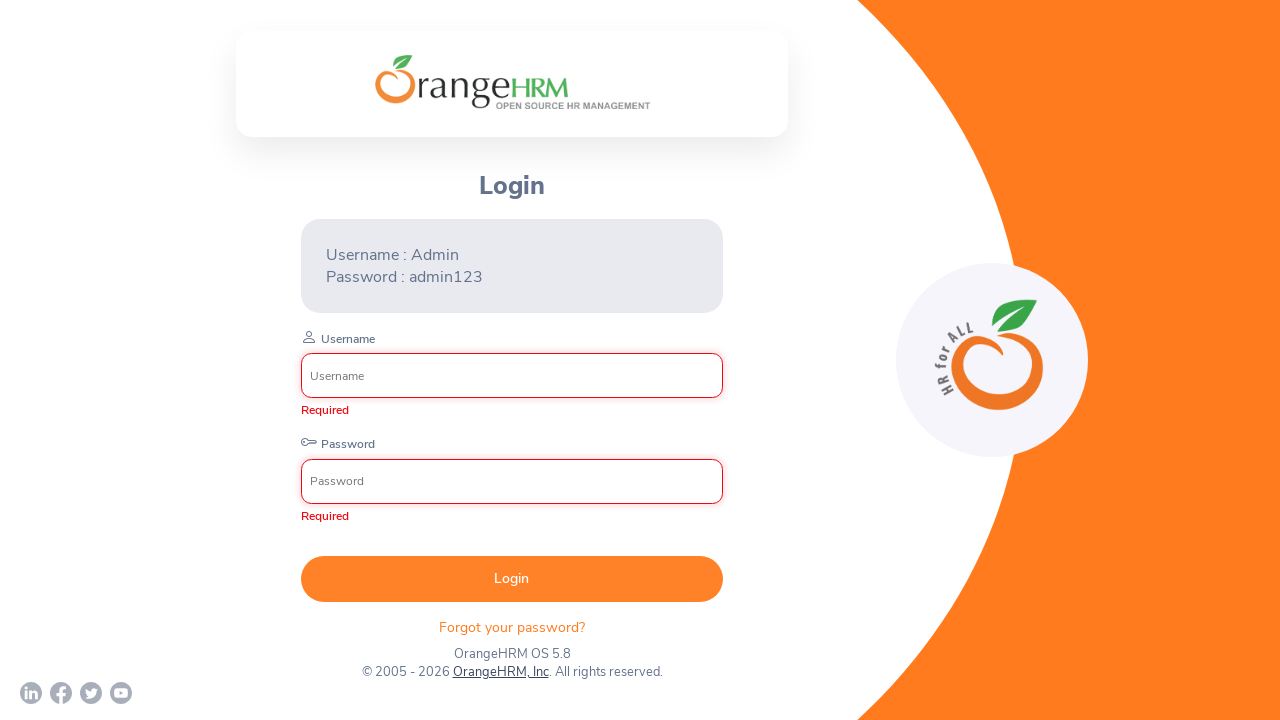

Waited for validation error message to appear
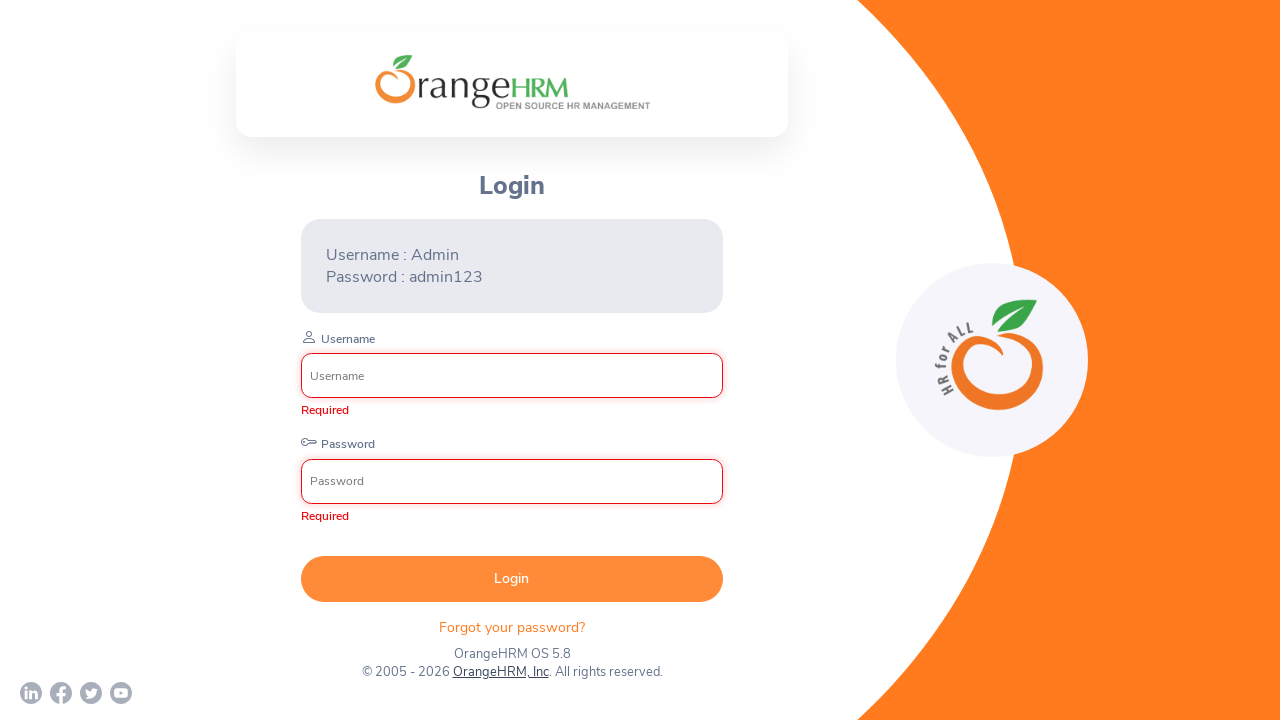

Verified validation error message is visible for required fields
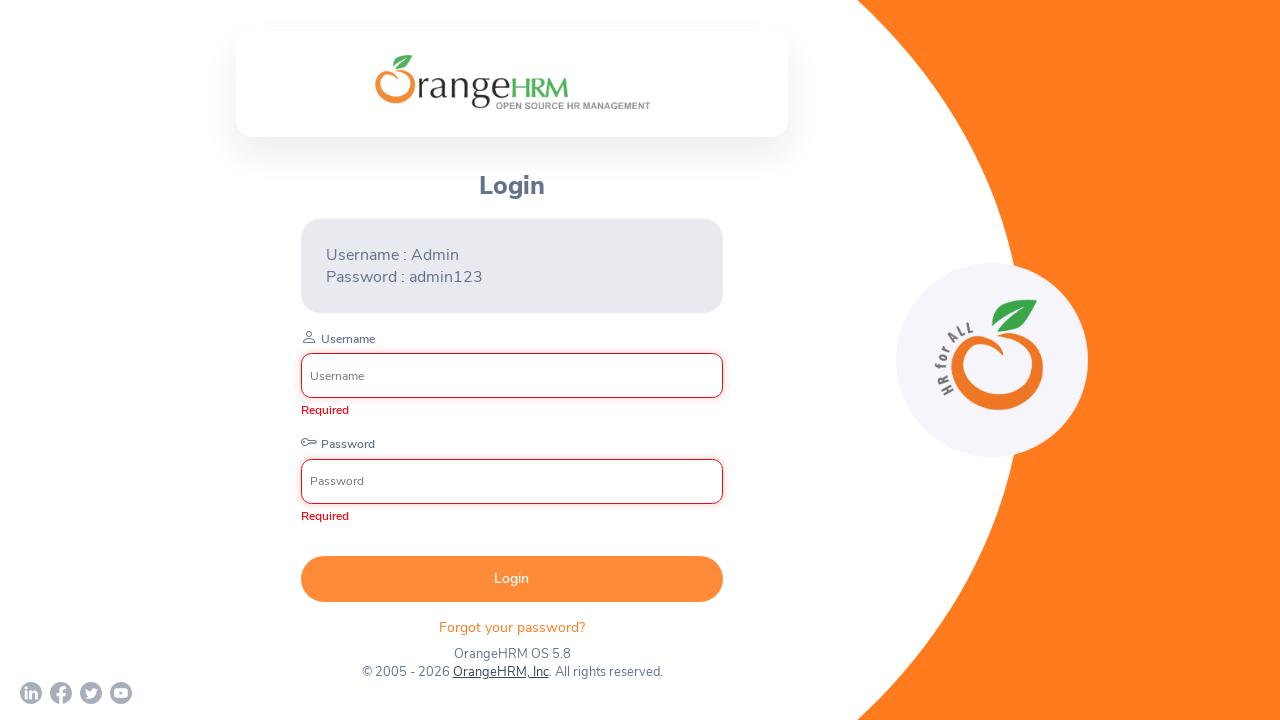

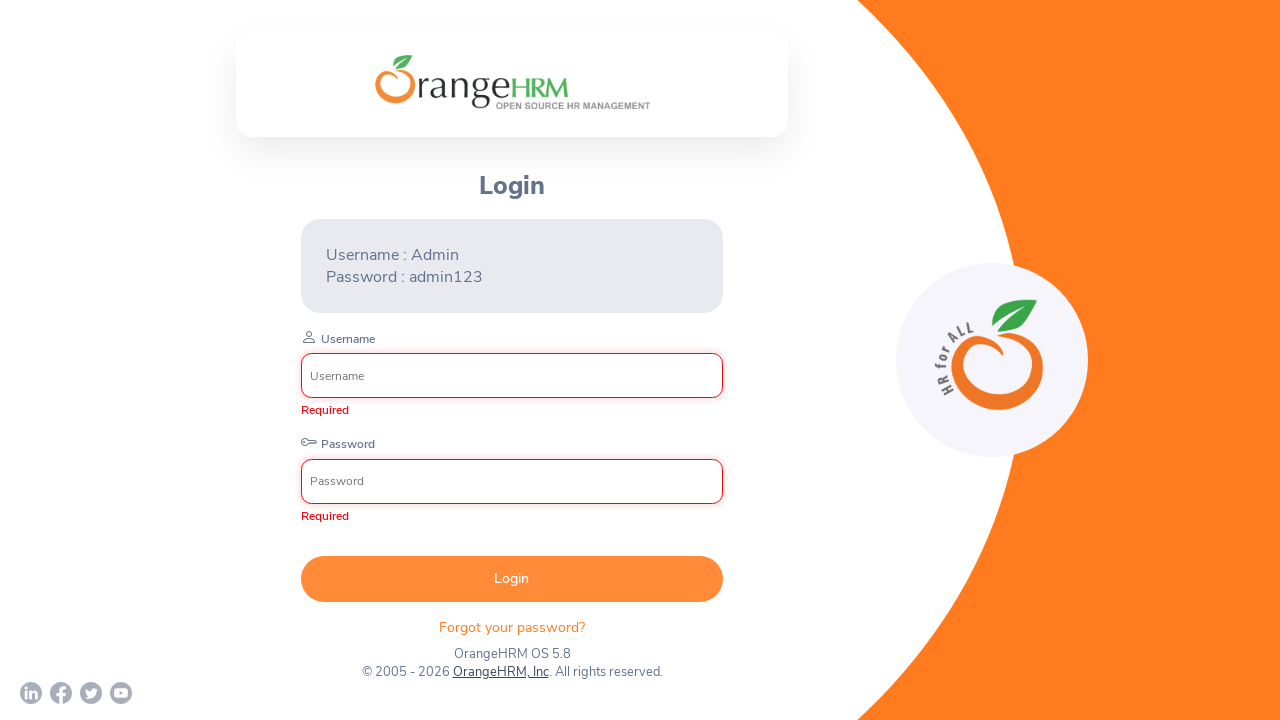